Navigates to time.is website and retrieves the current time display element

Starting URL: https://time.is/

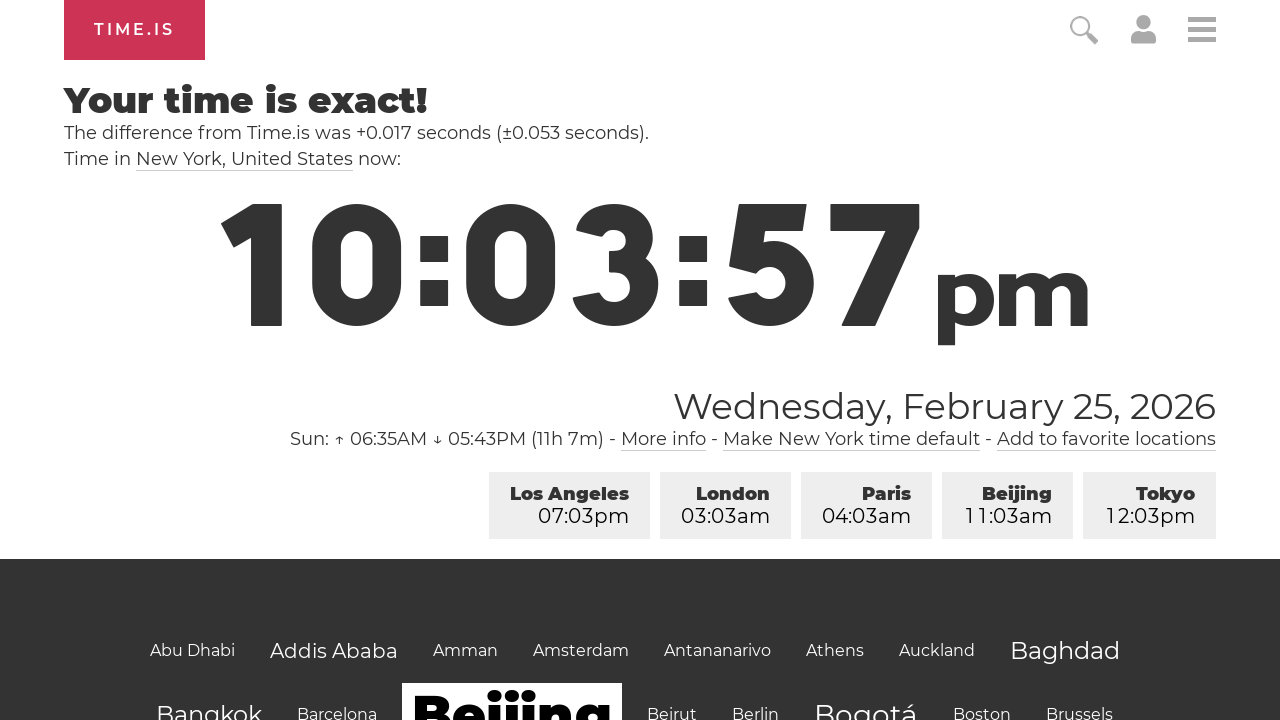

Navigated to time.is website
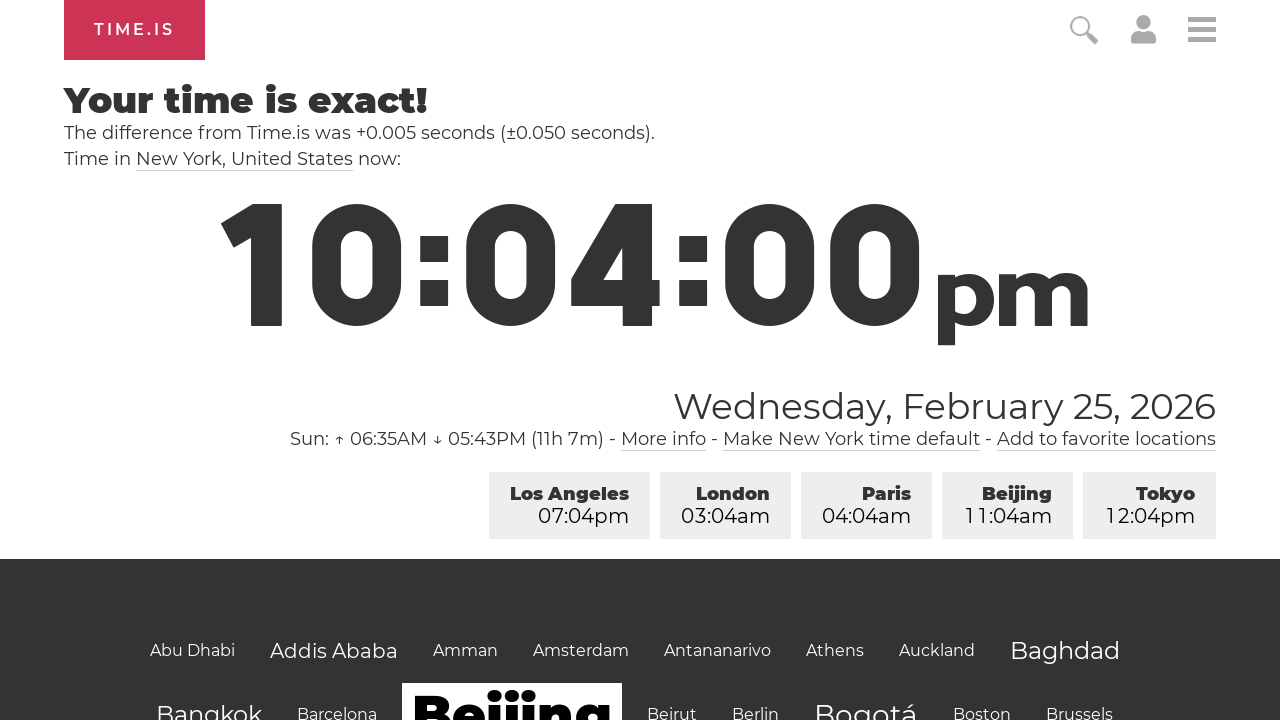

Time element selector is visible
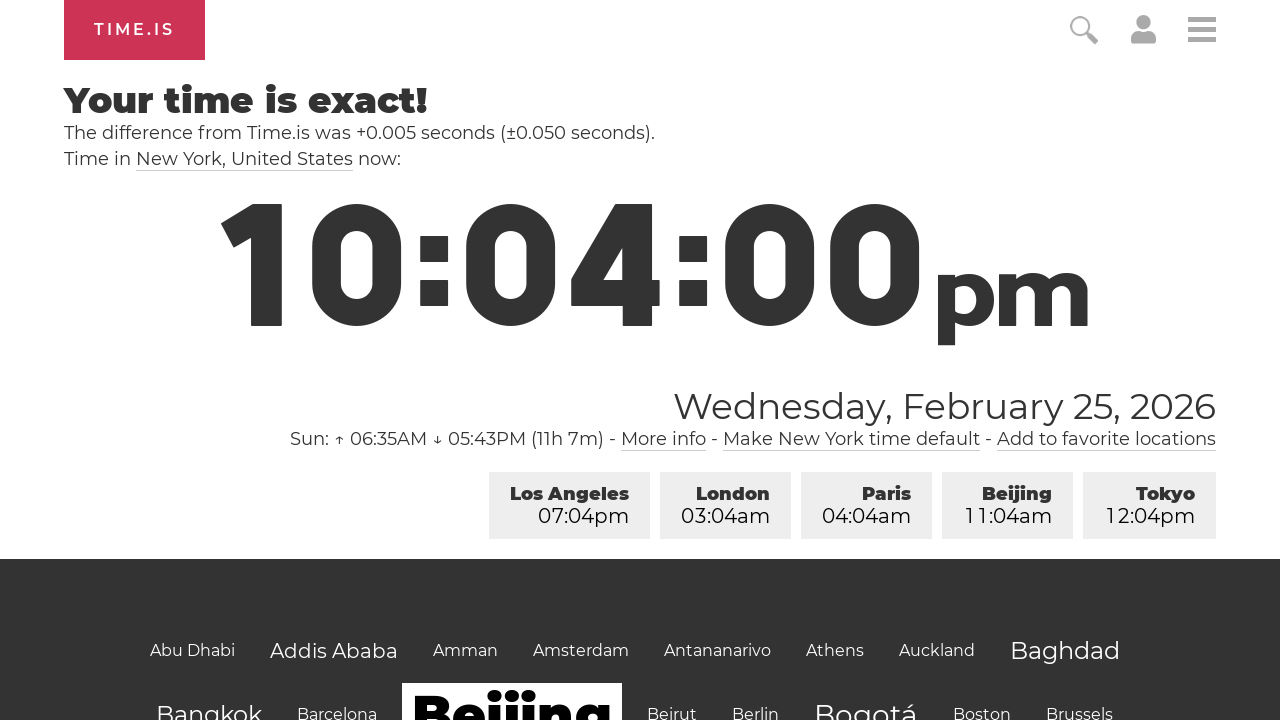

Located time display element
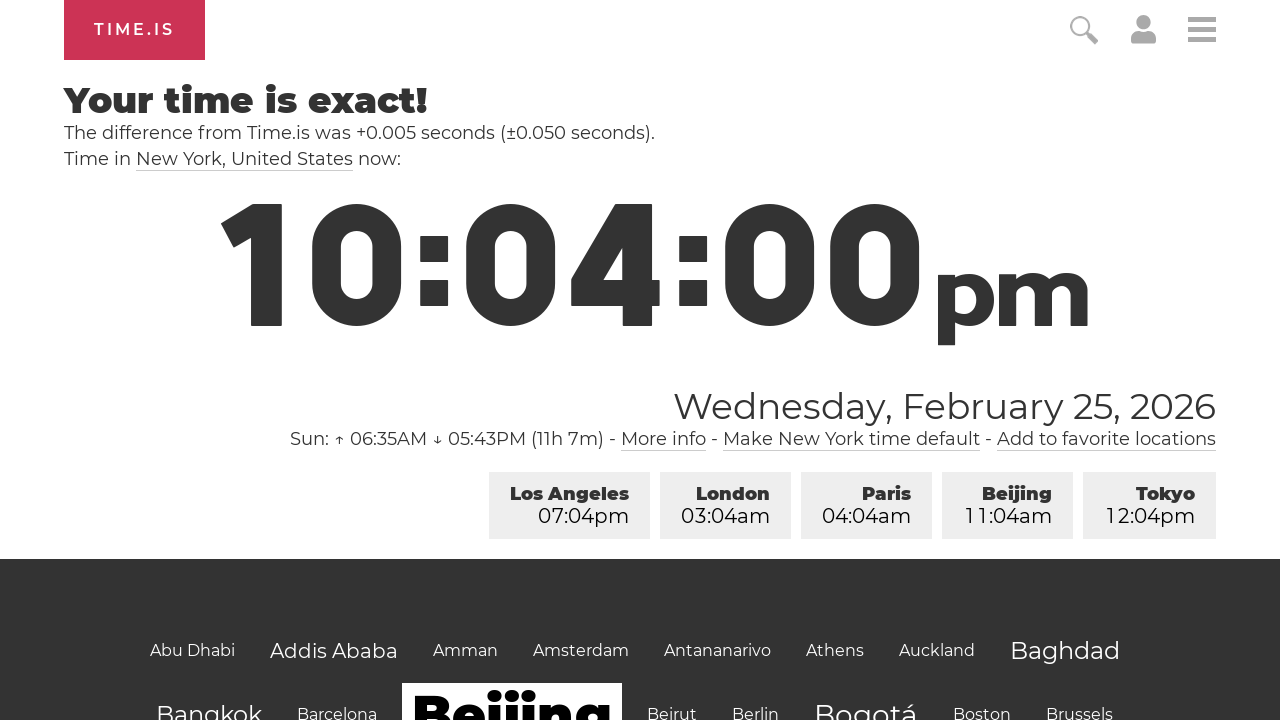

Verified time element is visible
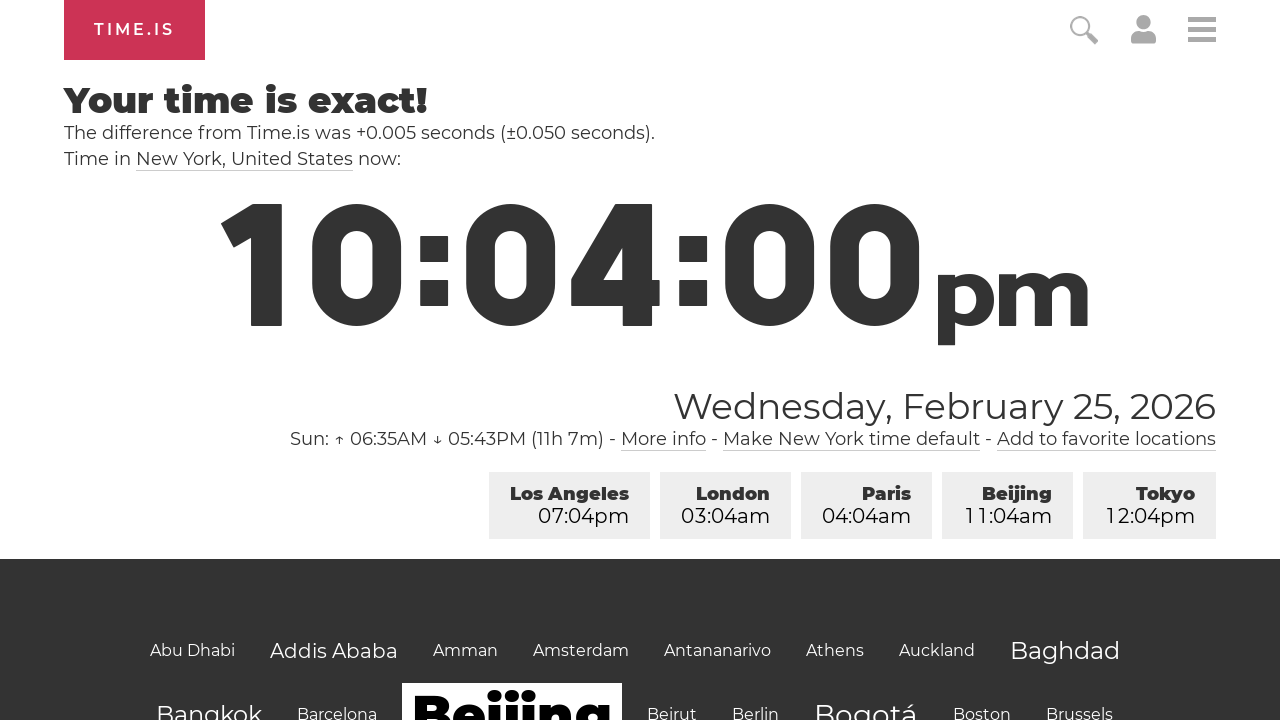

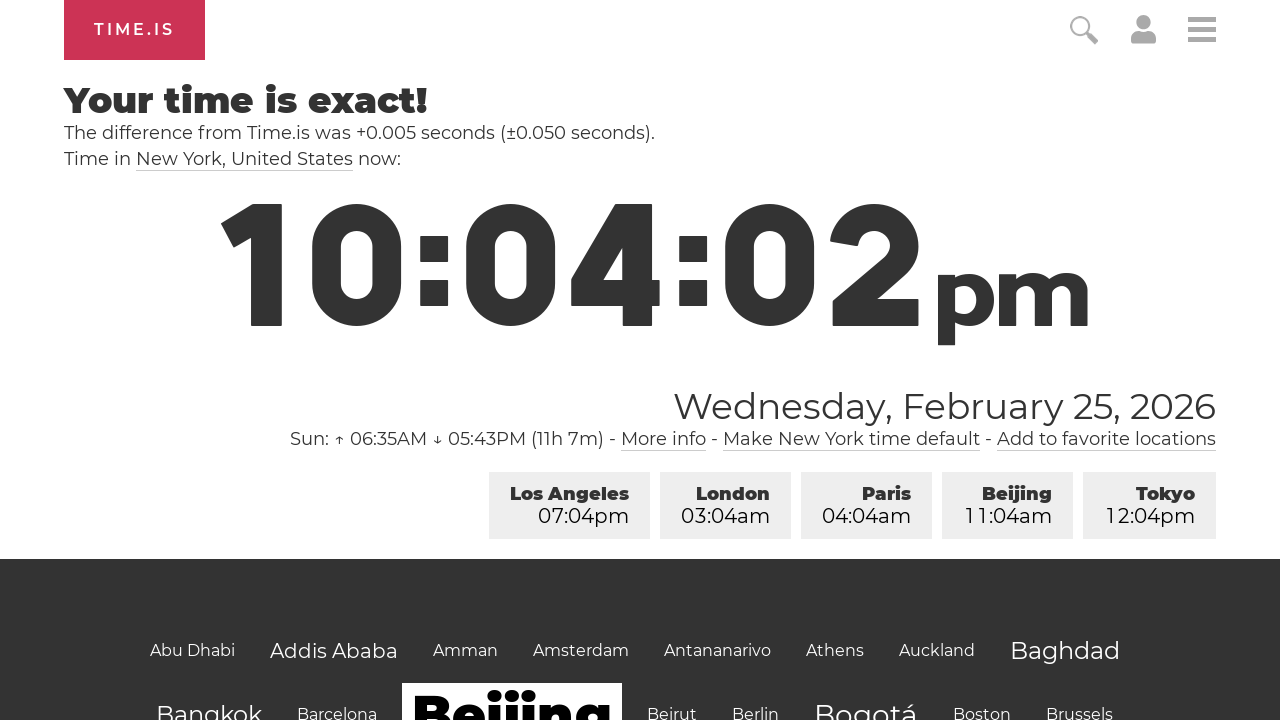